Tests iframe interaction by switching to a frame and entering text into an input field within the frame

Starting URL: http://demo.automationtesting.in/Frames.html

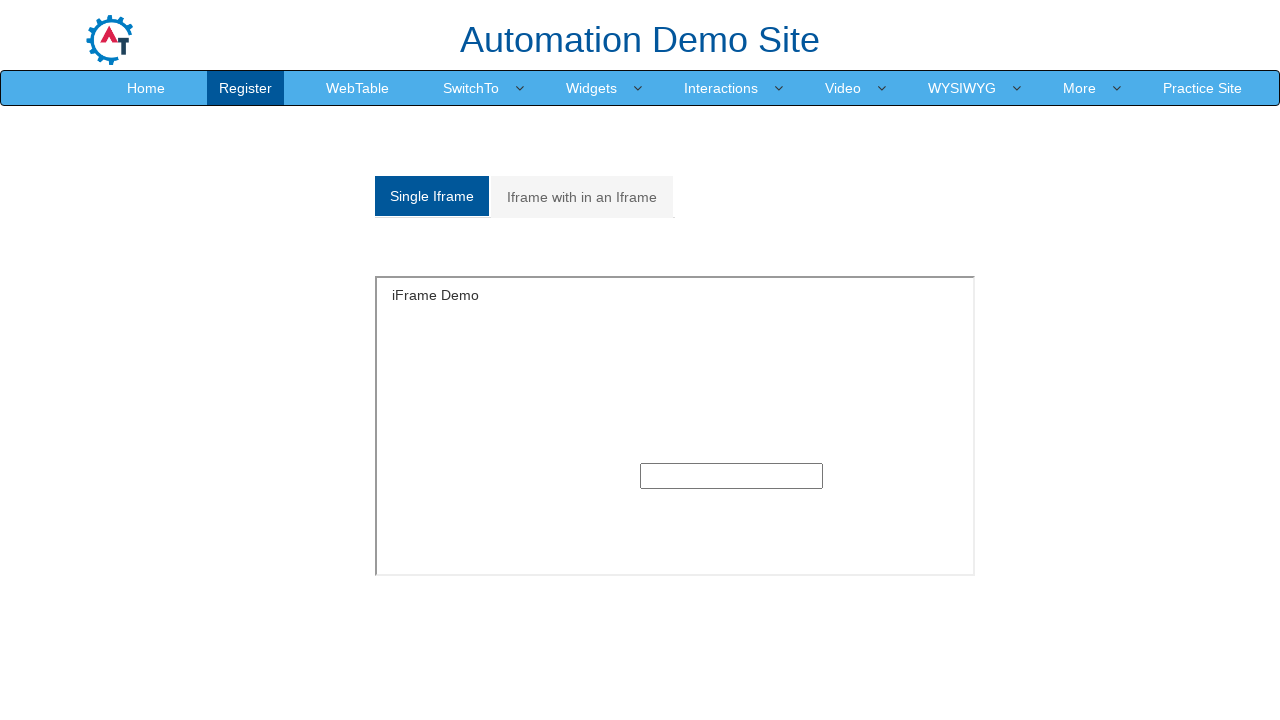

Navigated to Frames demo page
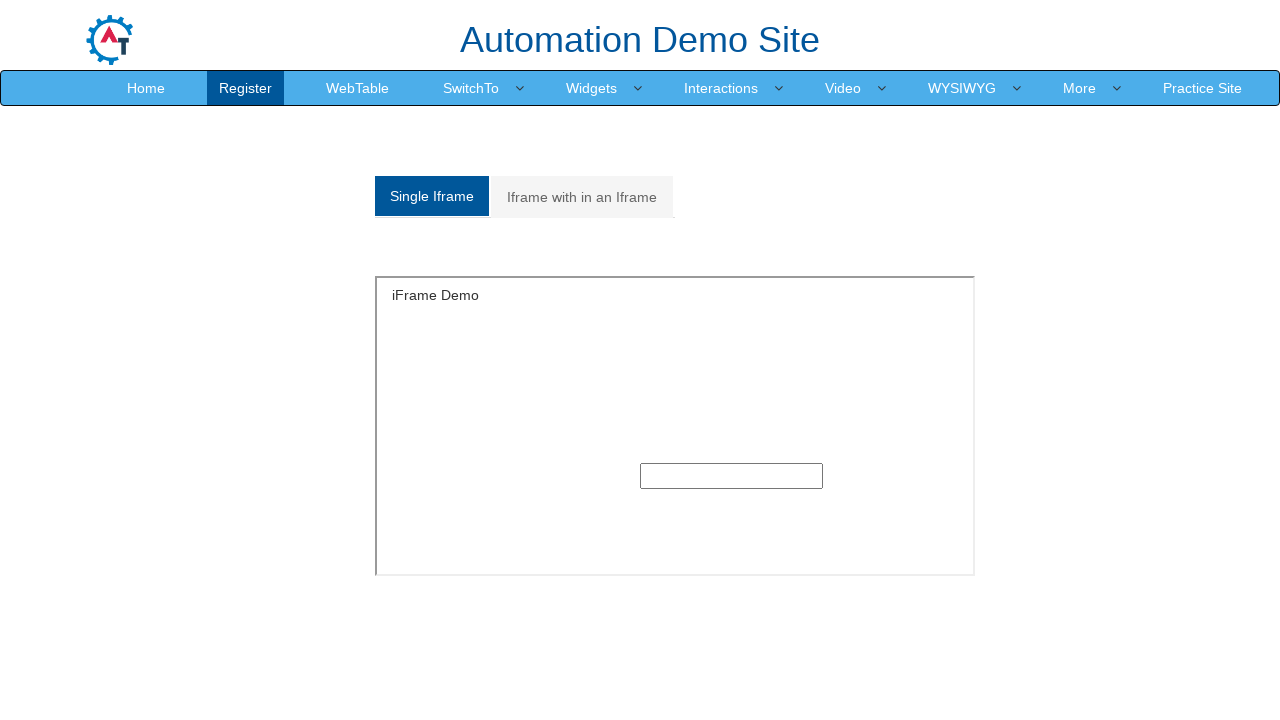

Located iframe with id 'singleframe'
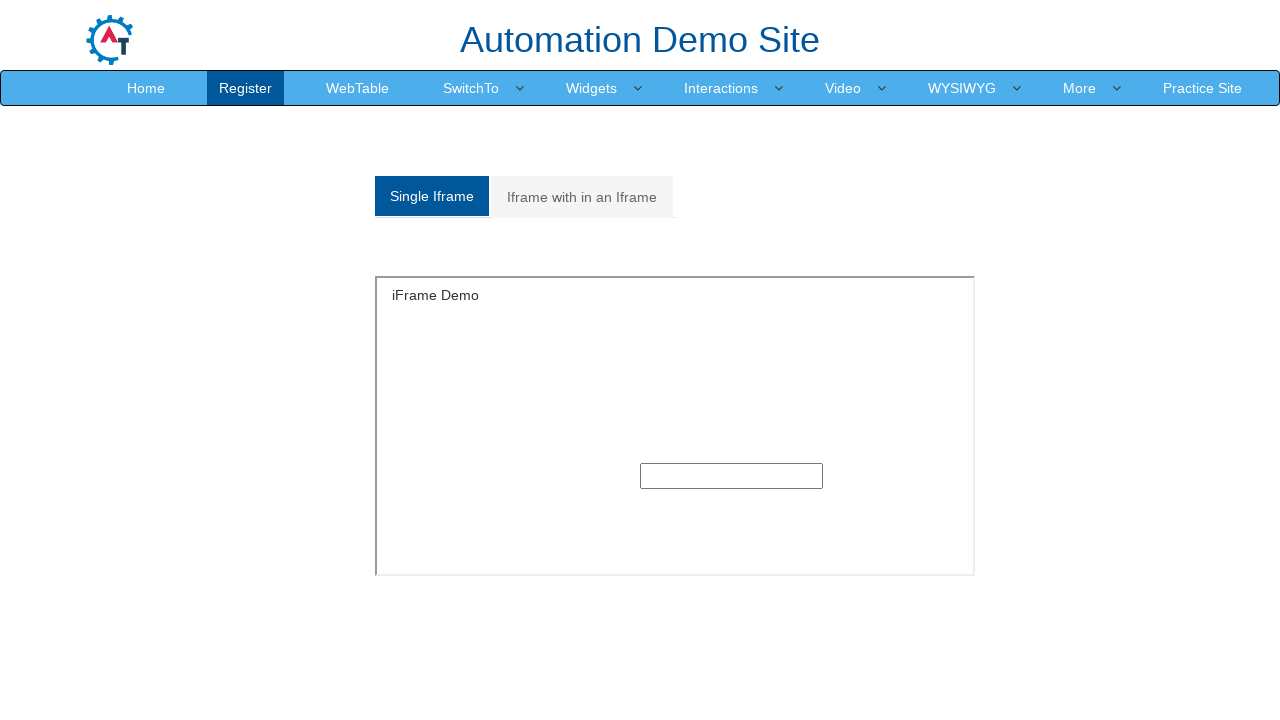

Filled text input field within iframe with 'Nilton' on iframe#singleframe >> internal:control=enter-frame >> input[type='text']
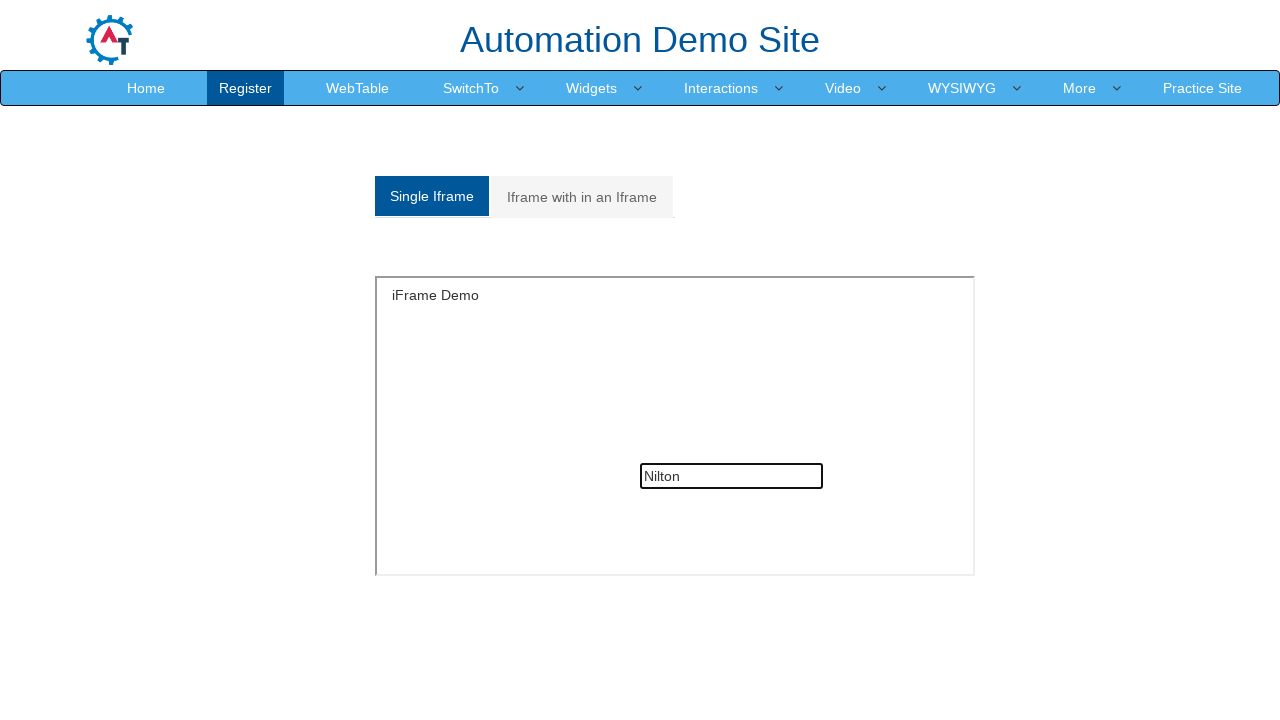

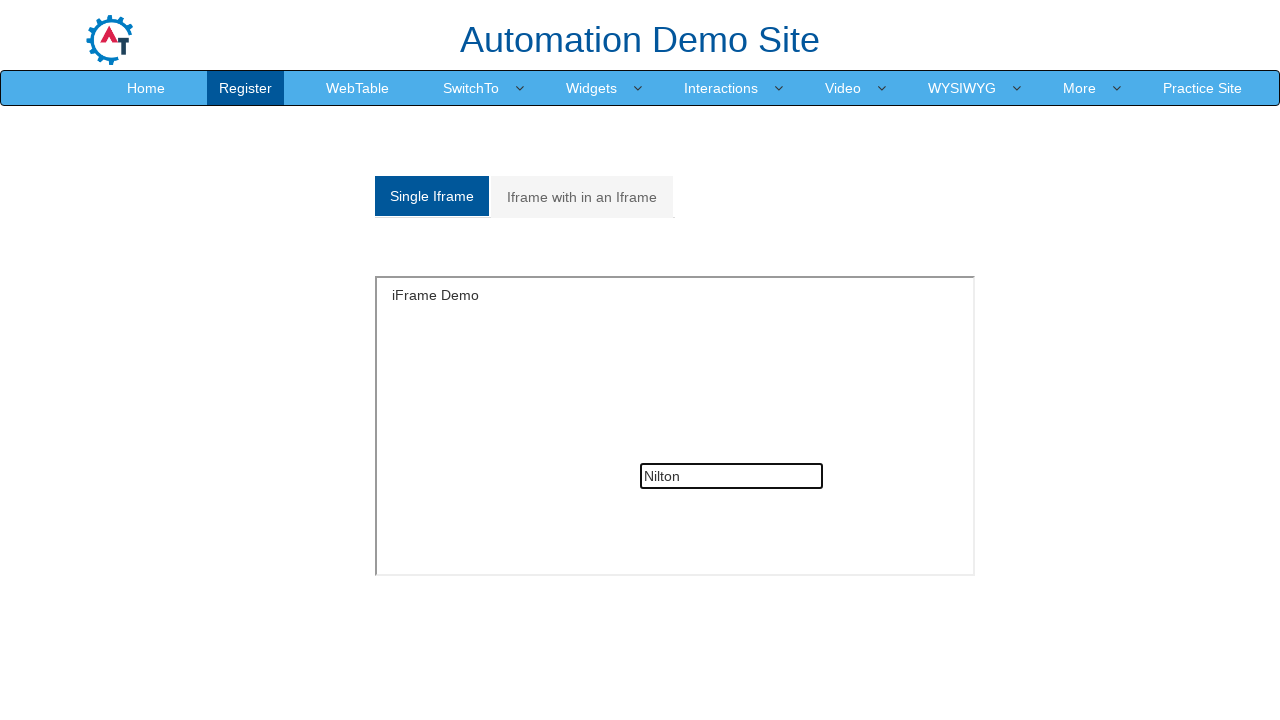